Tests adding a single element by clicking the Add button, then removing it by clicking the Delete button, and verifying the delete button no longer exists

Starting URL: https://the-internet.herokuapp.com/add_remove_elements/

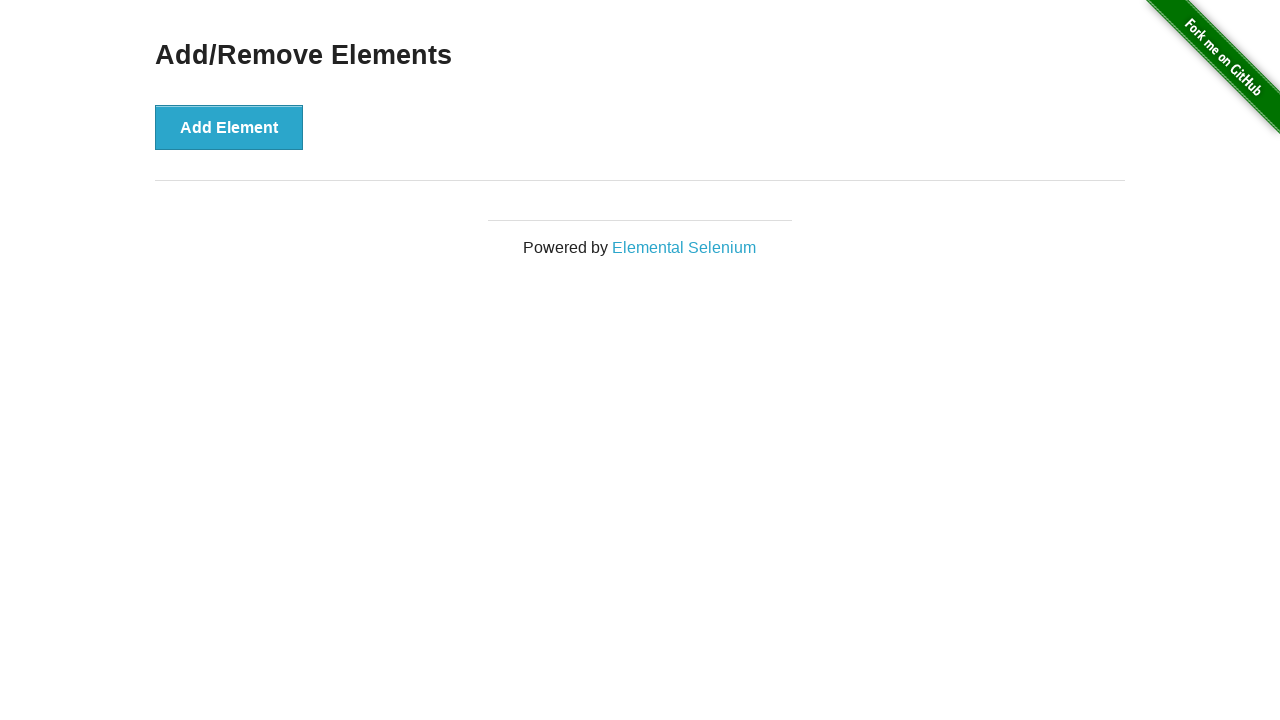

Clicked Add Element button to add a new Delete button at (229, 127) on button[onclick='addElement()']
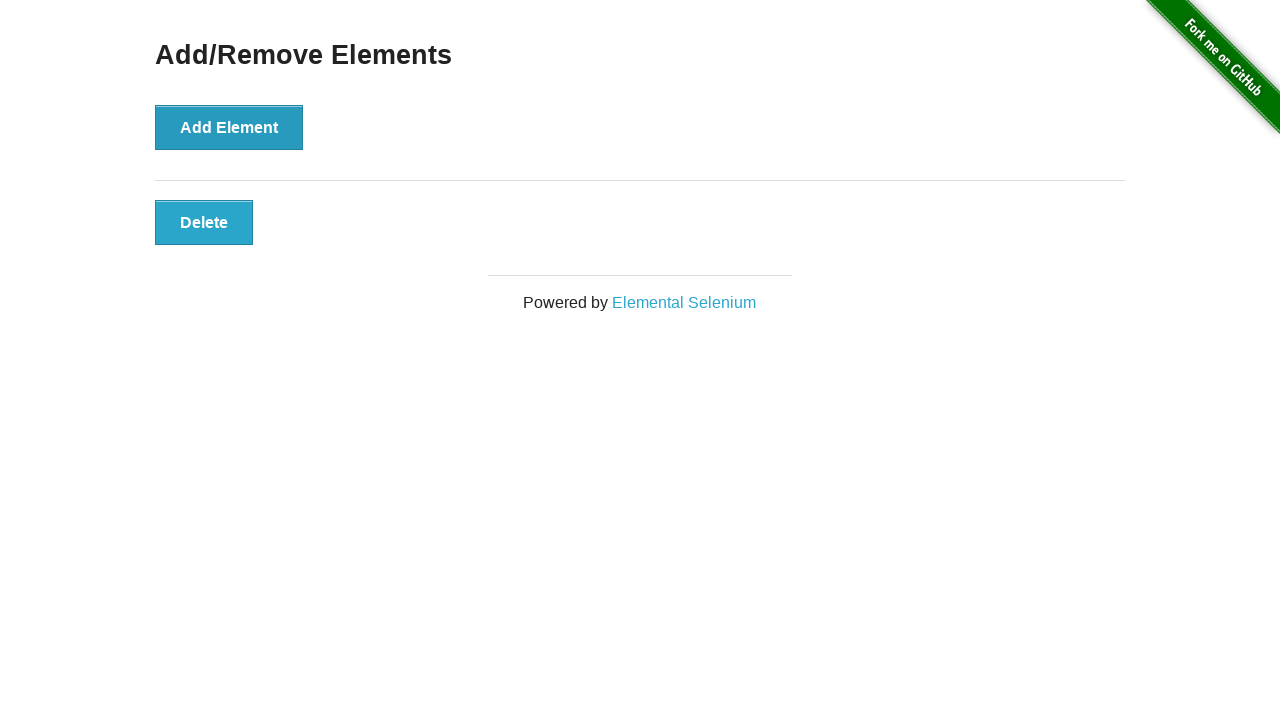

Delete button appeared on the page
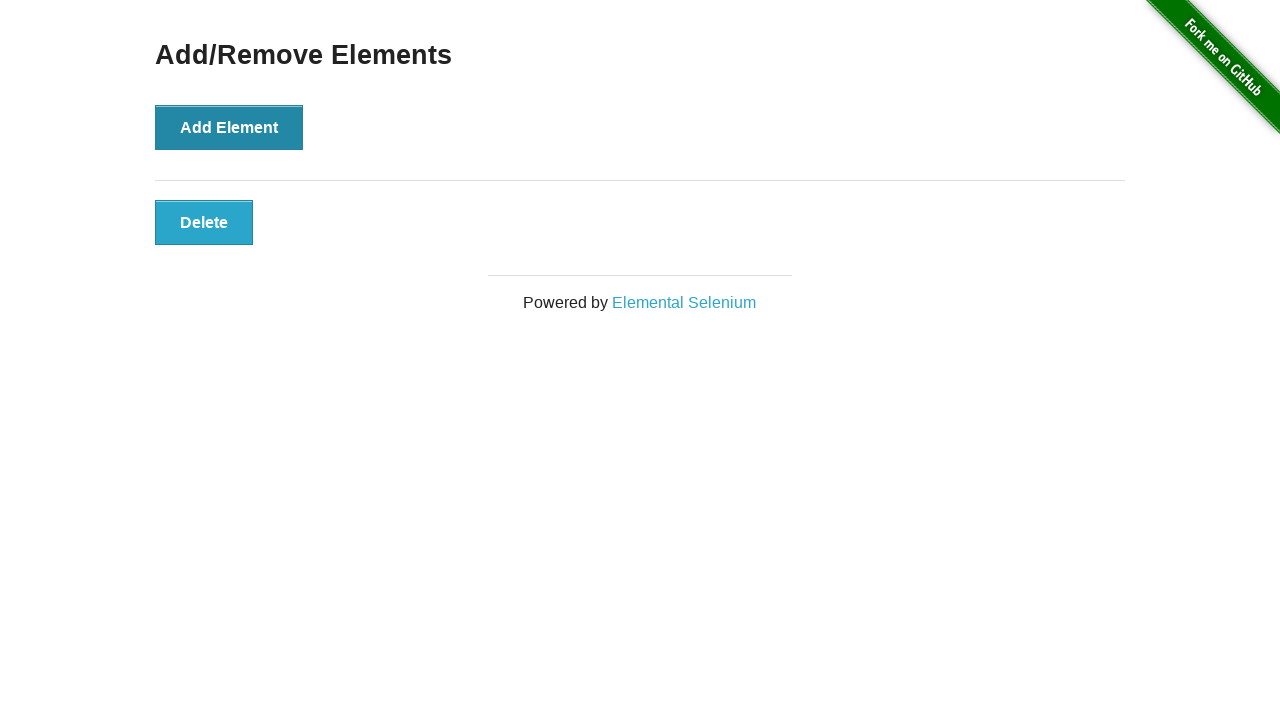

Clicked the Delete button to remove the element at (204, 222) on button.added-manually
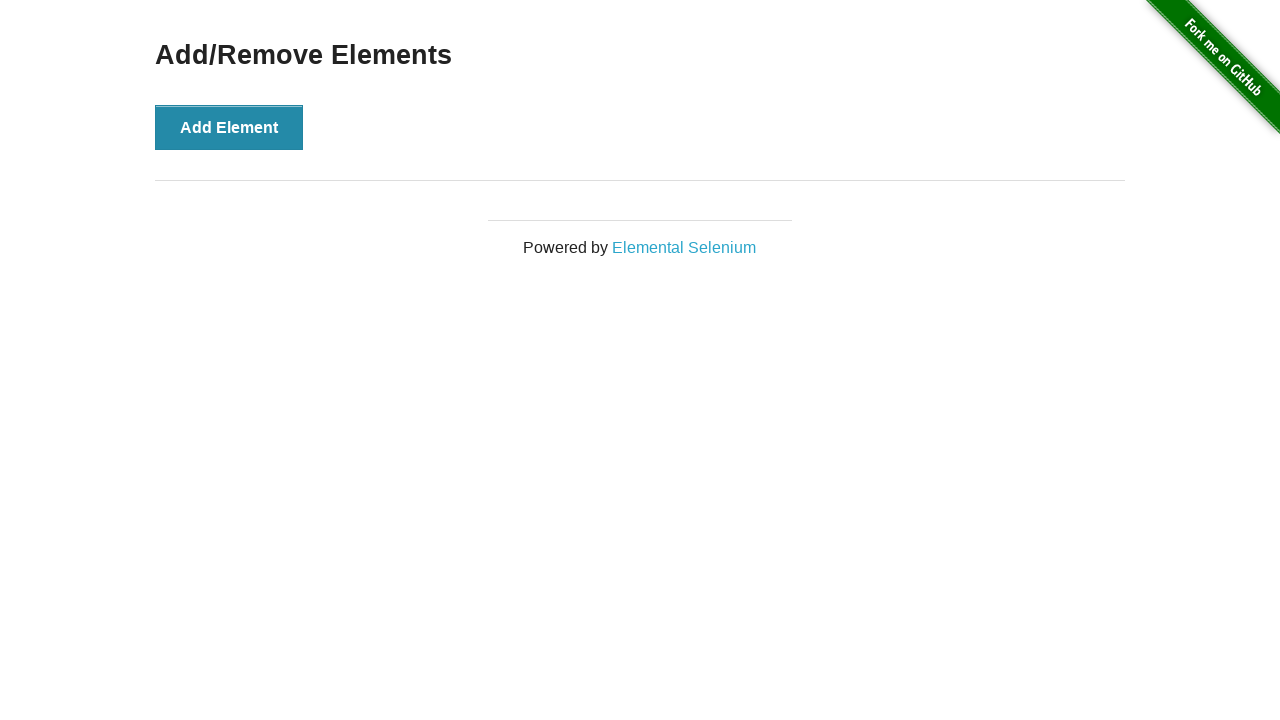

Waited 500ms for any remaining DOM updates
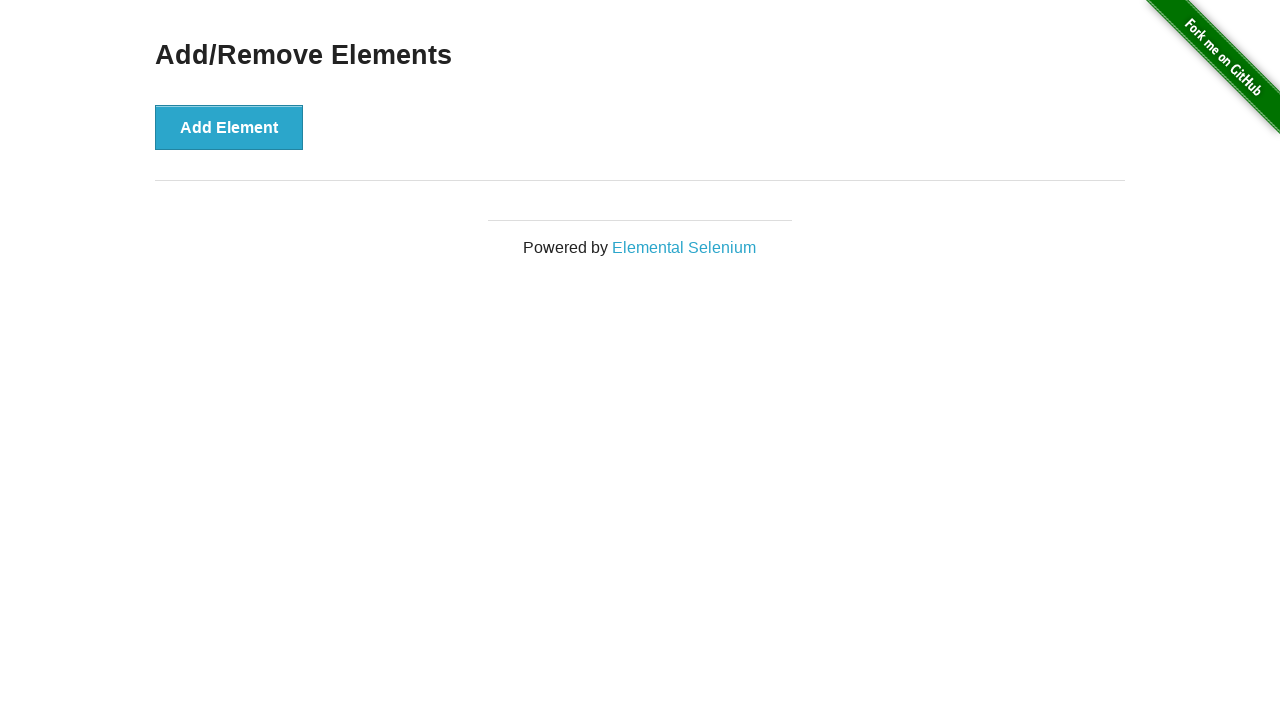

Located all Delete buttons on the page
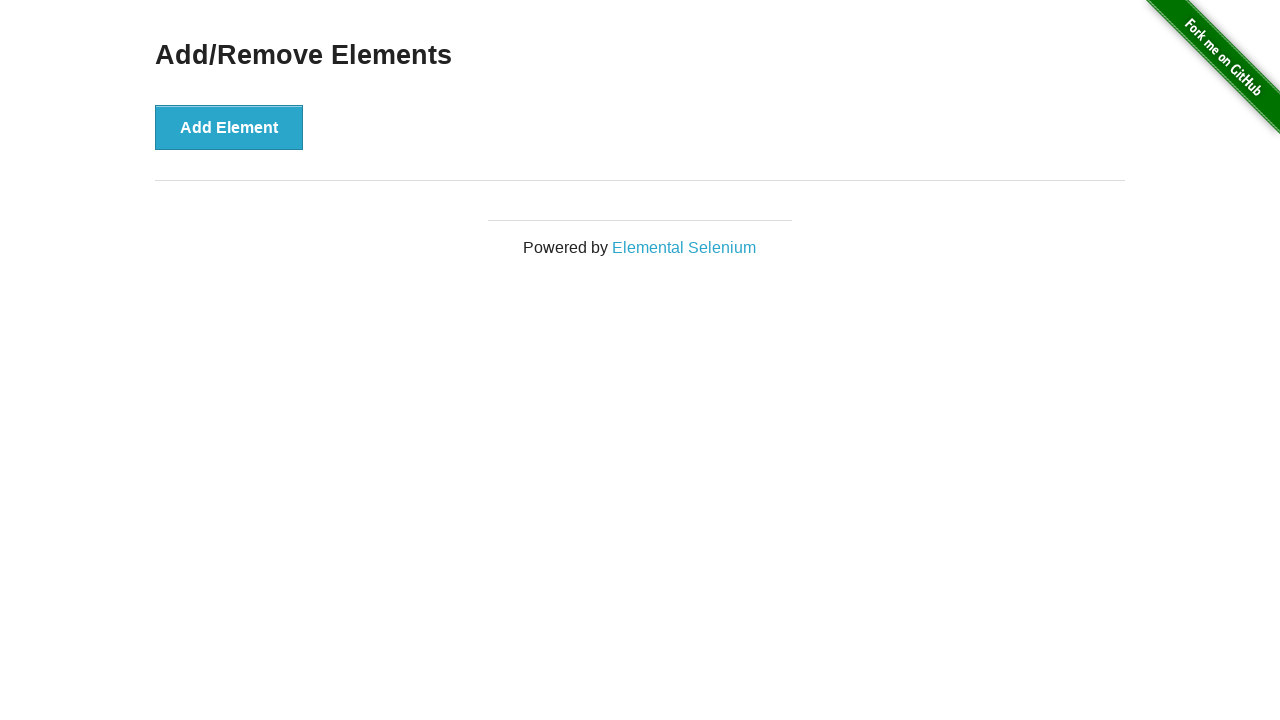

Verified that no Delete buttons remain (count == 0)
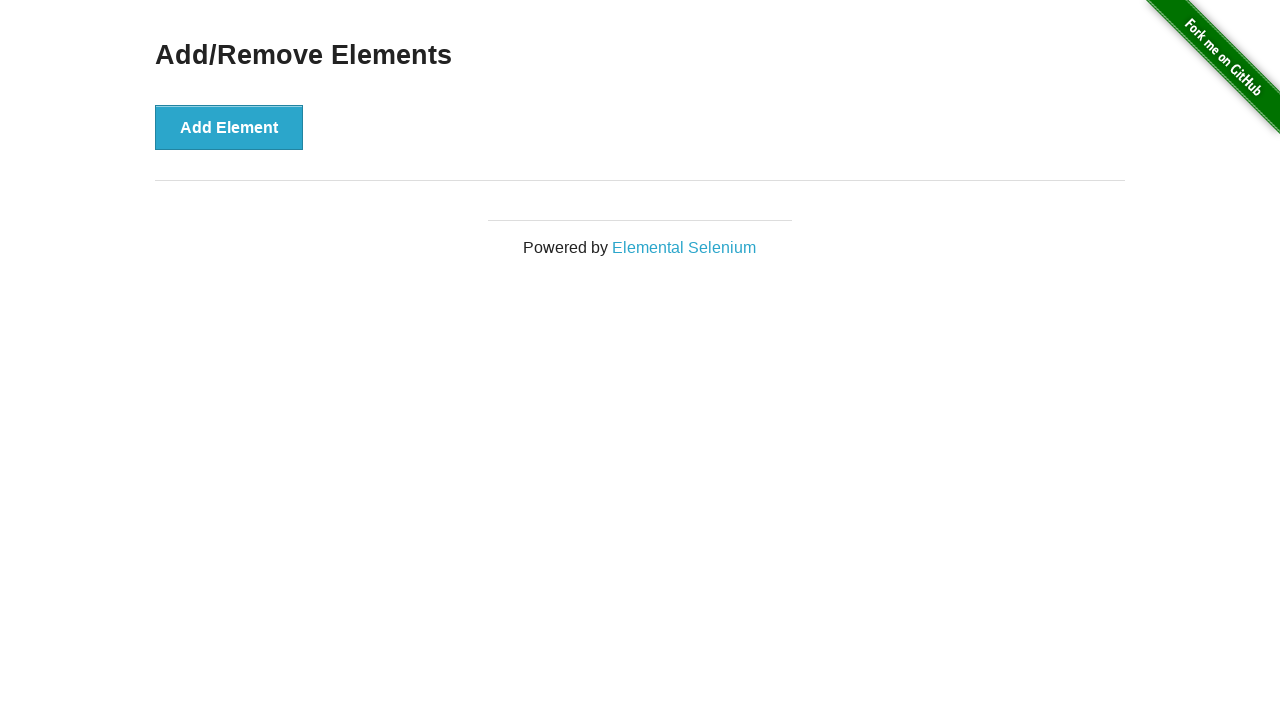

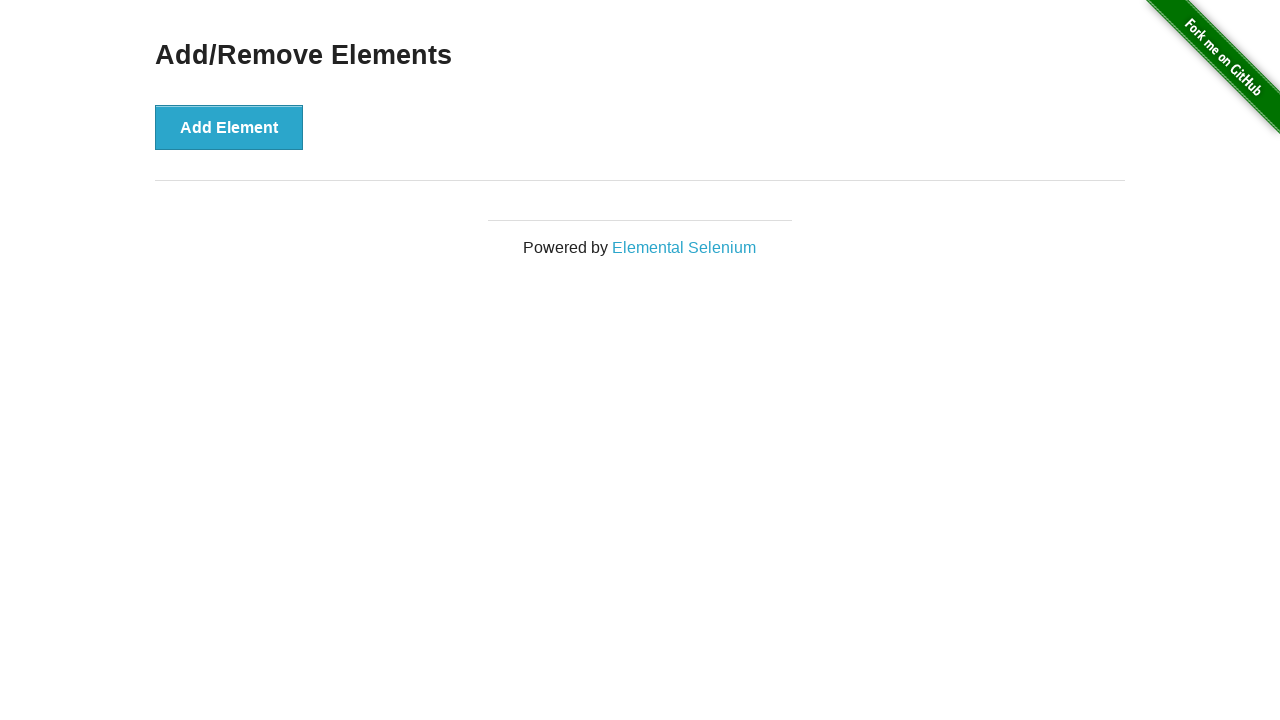